Navigates to Rediff homepage and verifies the page loads by checking the title

Starting URL: https://www.rediff.com/

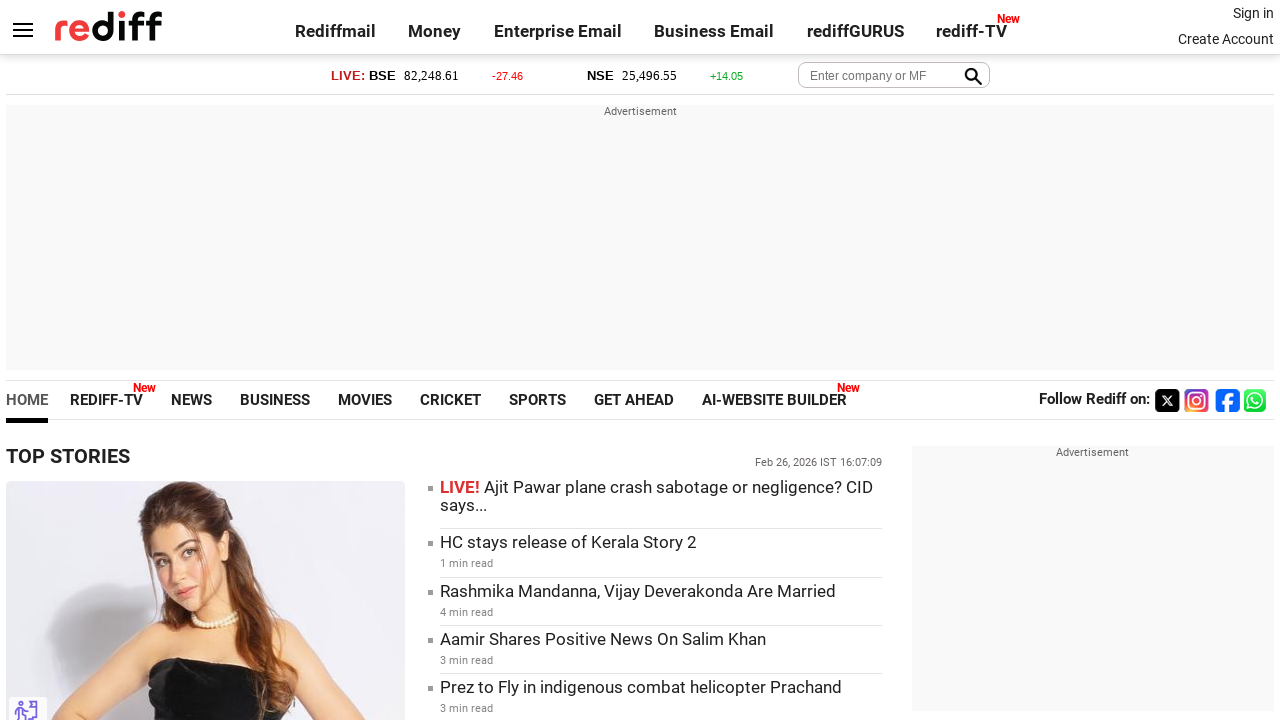

Navigated to Rediff homepage
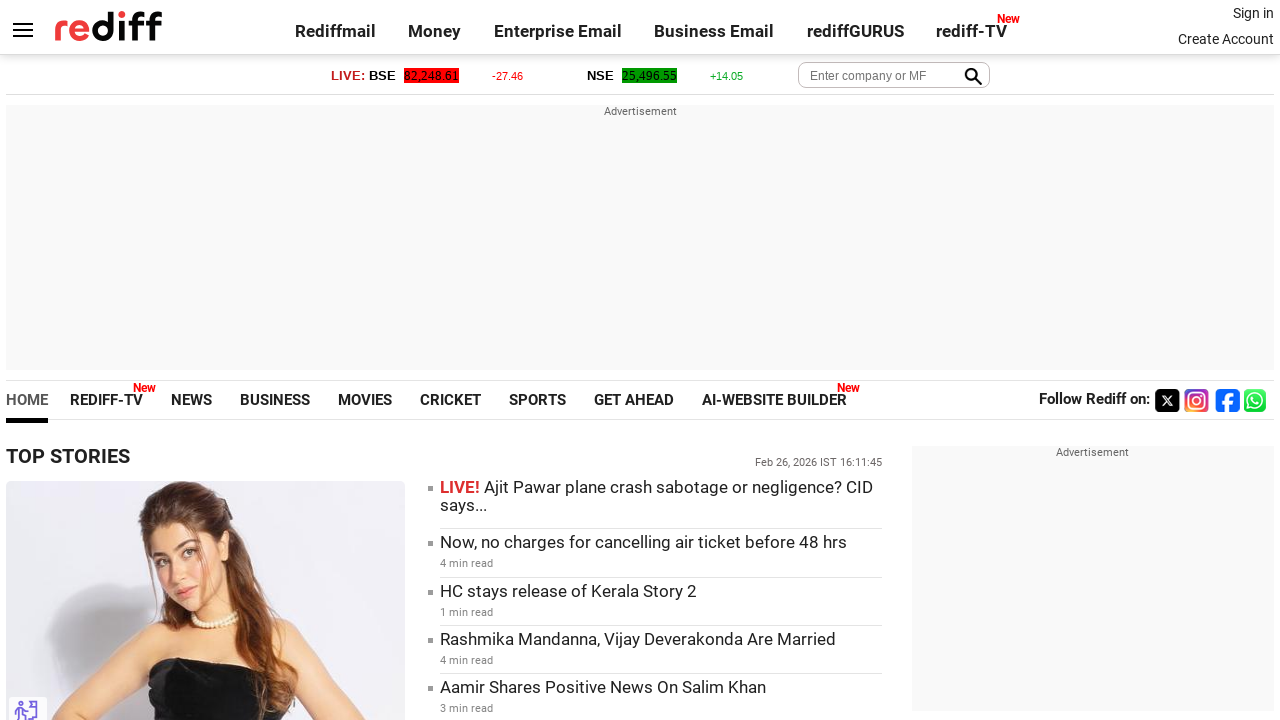

Retrieved page title: Rediff.com: News | Rediffmail | Stock Quotes | Rediff Gurus
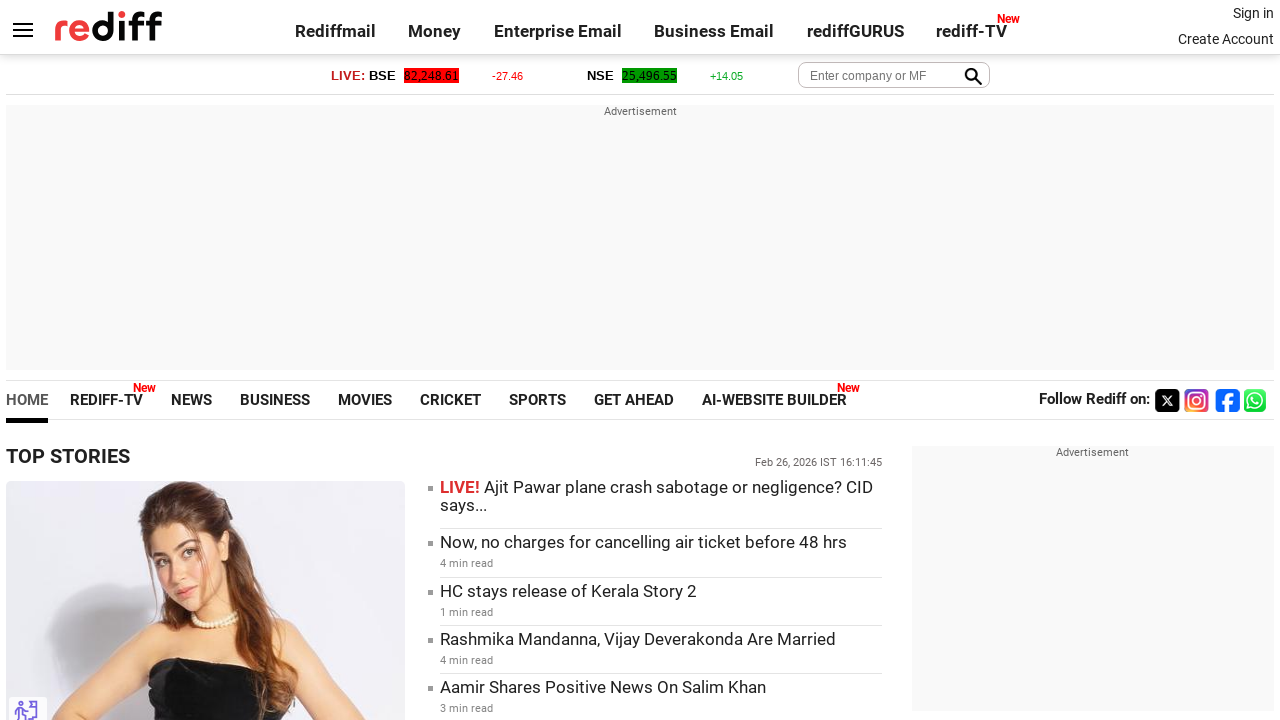

Printed page title to console
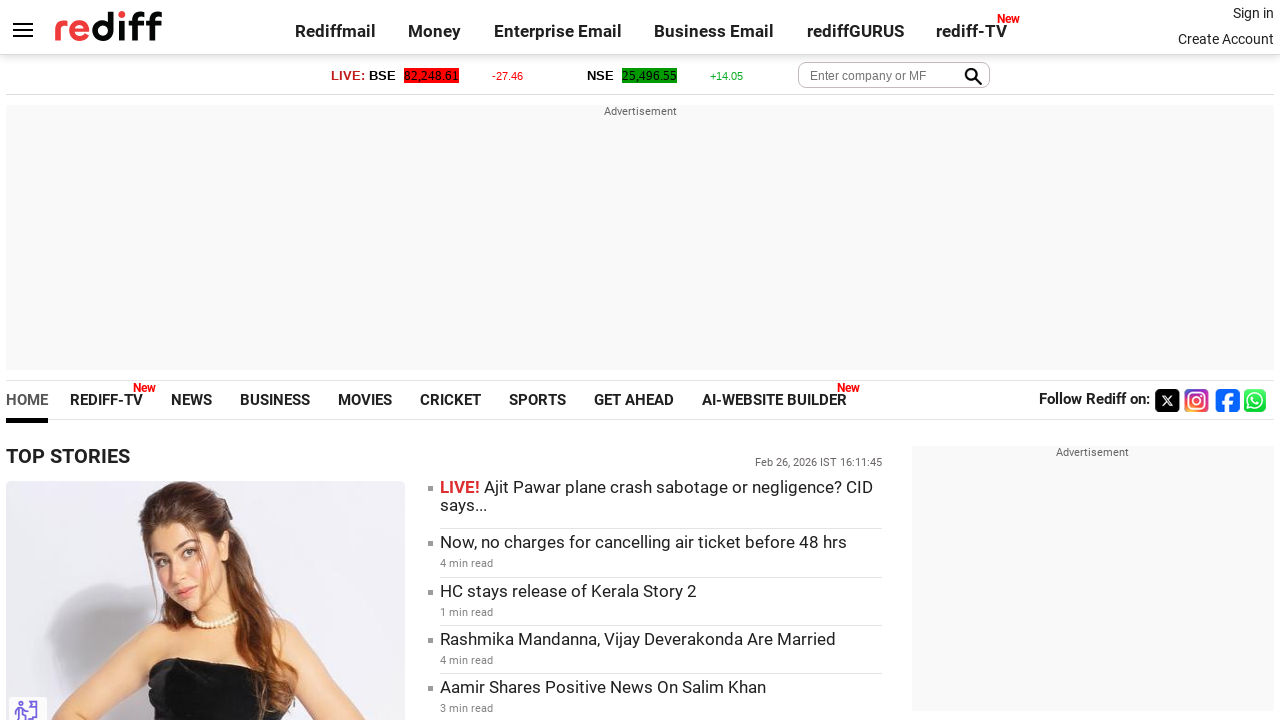

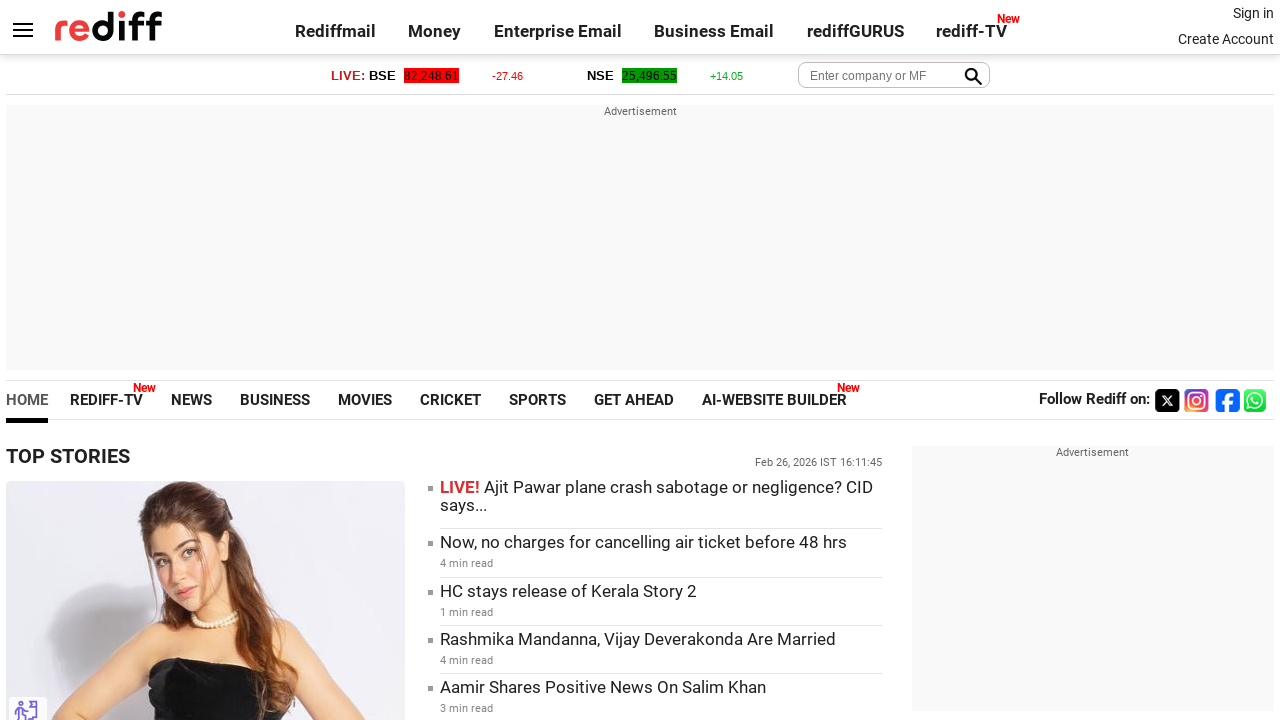